Tests checkbox functionality by finding and selecting a specific checkbox option and verifying it is selected

Starting URL: https://rahulshettyacademy.com/AutomationPractice/

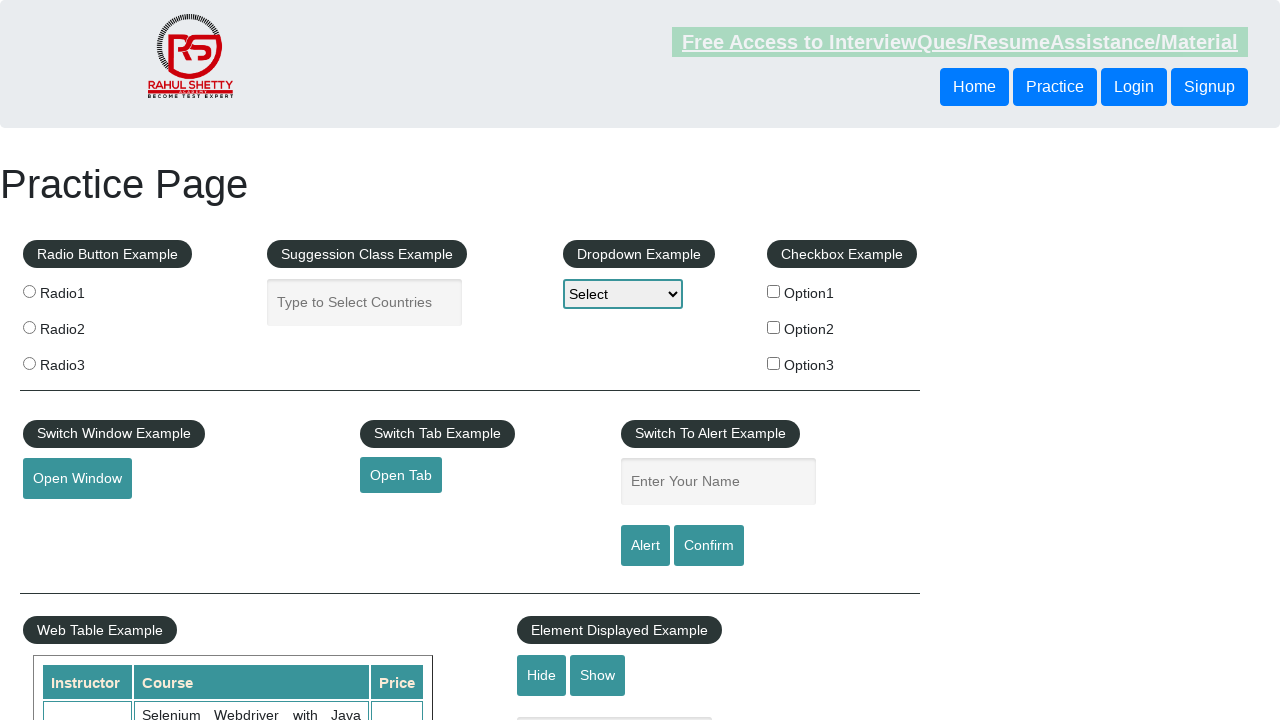

Located all checkbox elements on the page
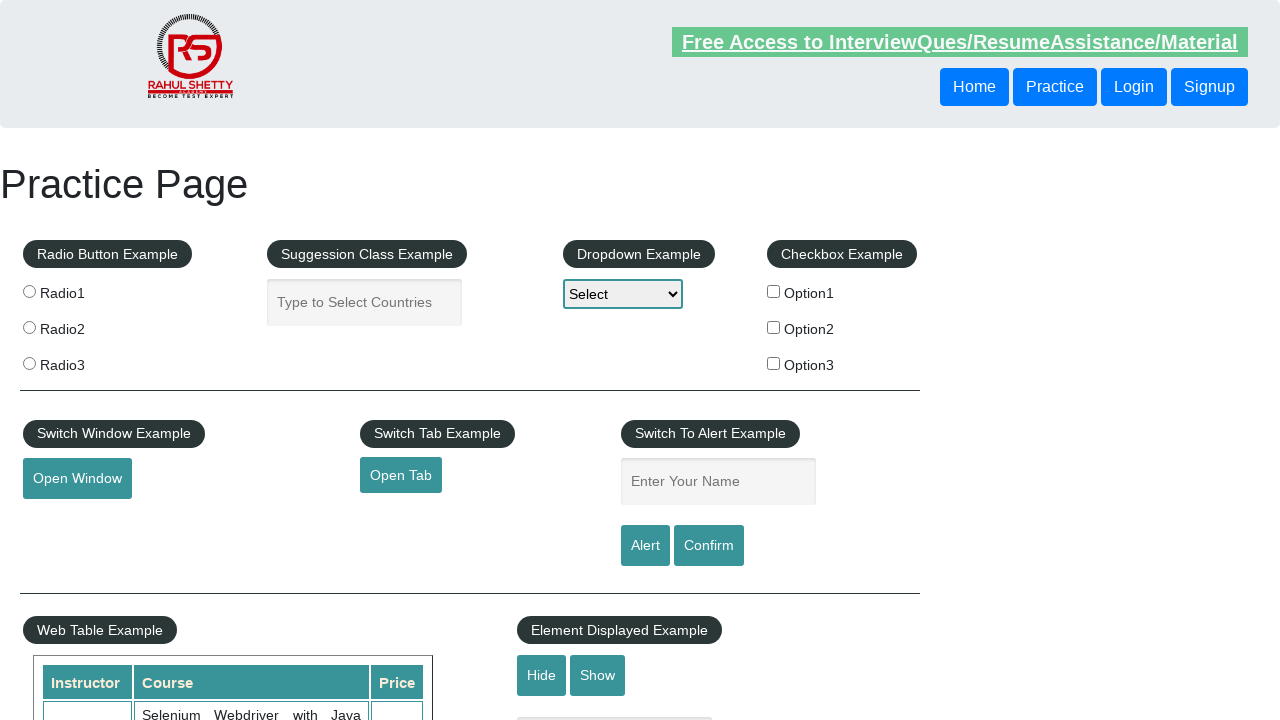

Retrieved checkbox element at index 0
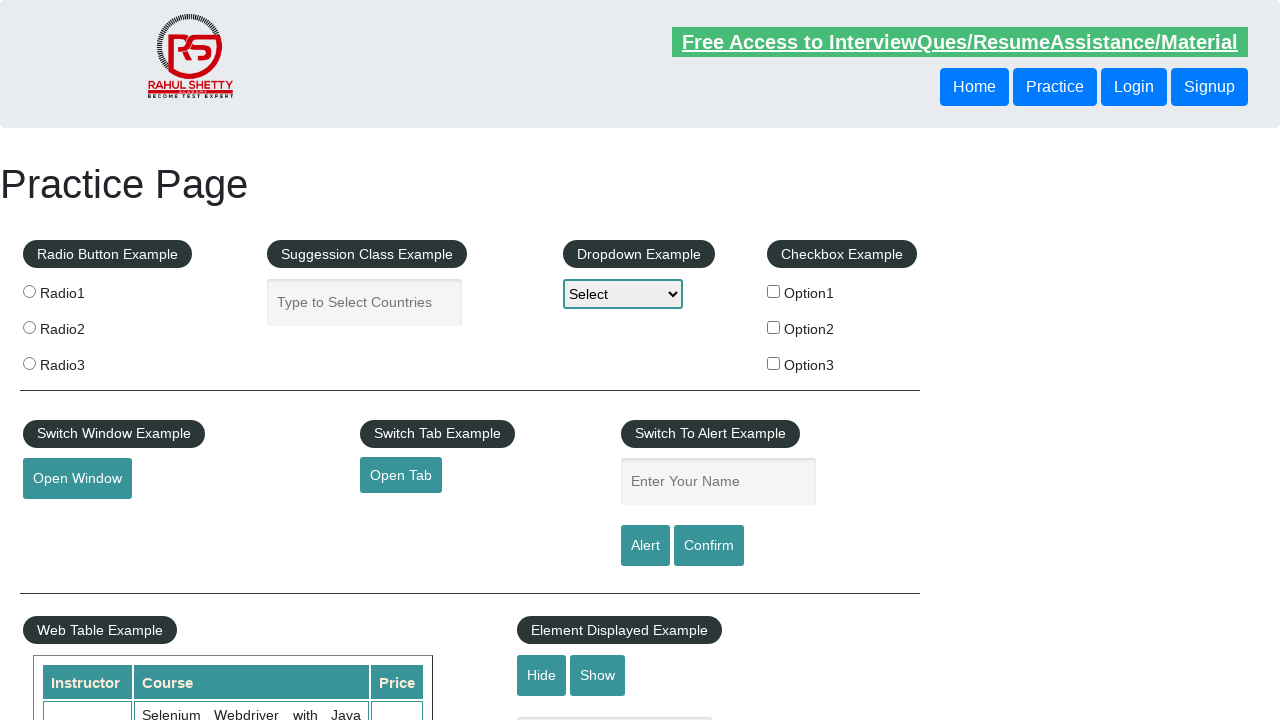

Retrieved checkbox element at index 1
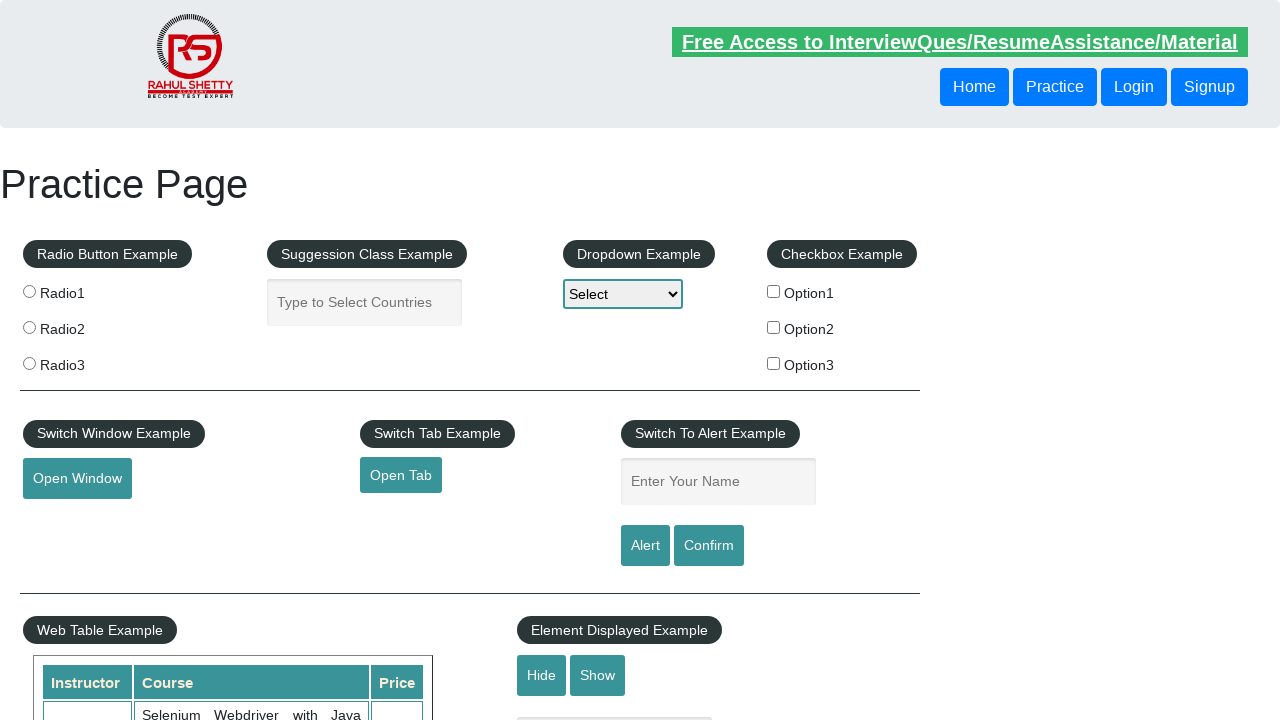

Found checkbox with value 'option2'
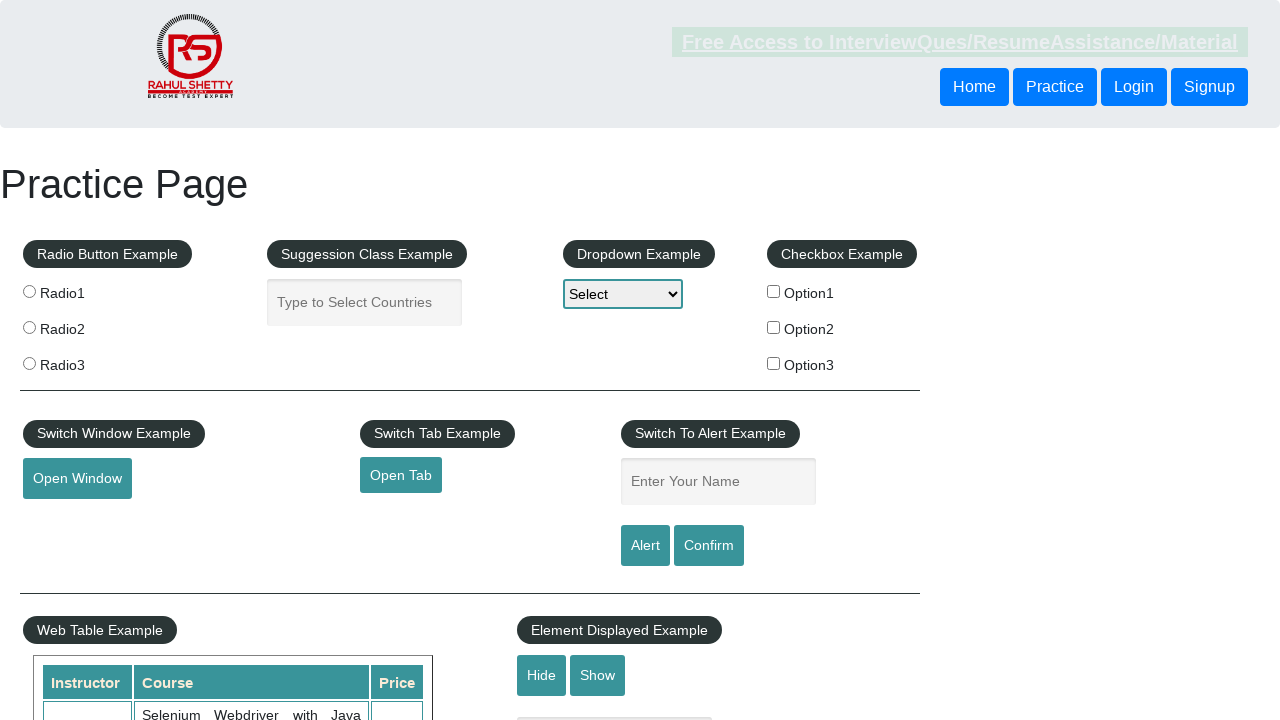

Clicked the 'option2' checkbox at (774, 327) on xpath=//input[@type='checkbox'] >> nth=1
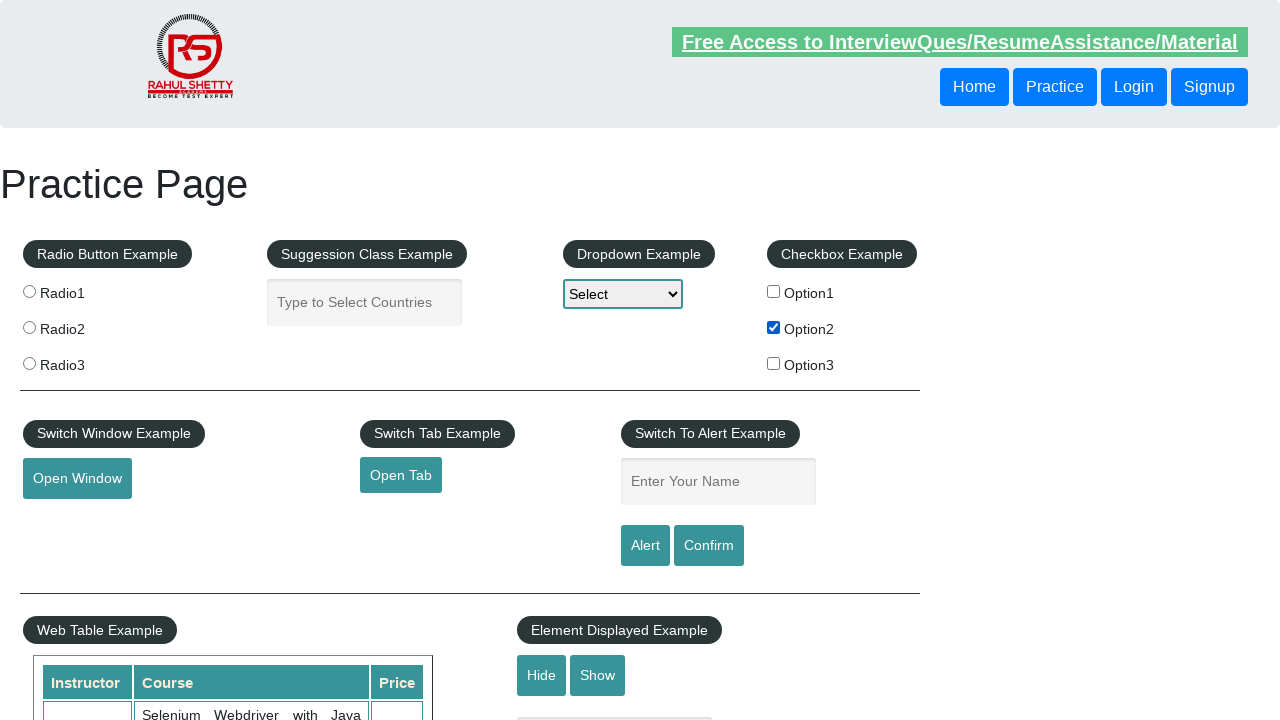

Verified that 'option2' checkbox is now selected
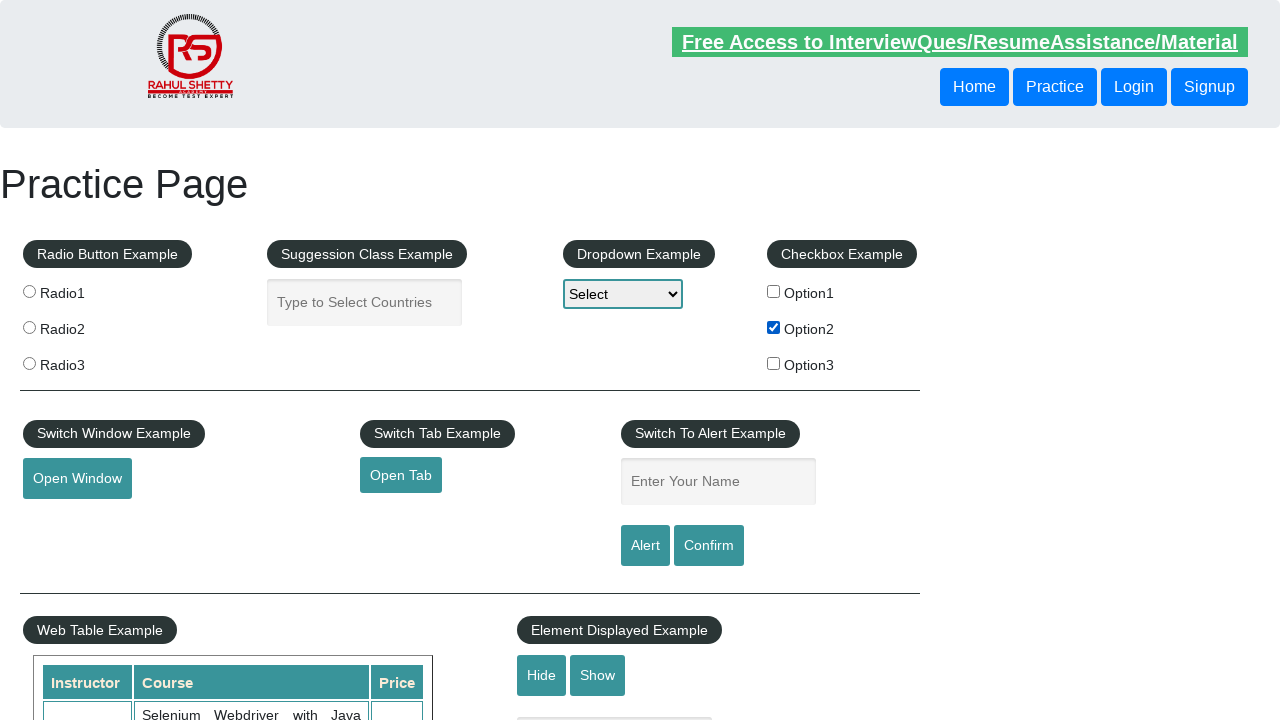

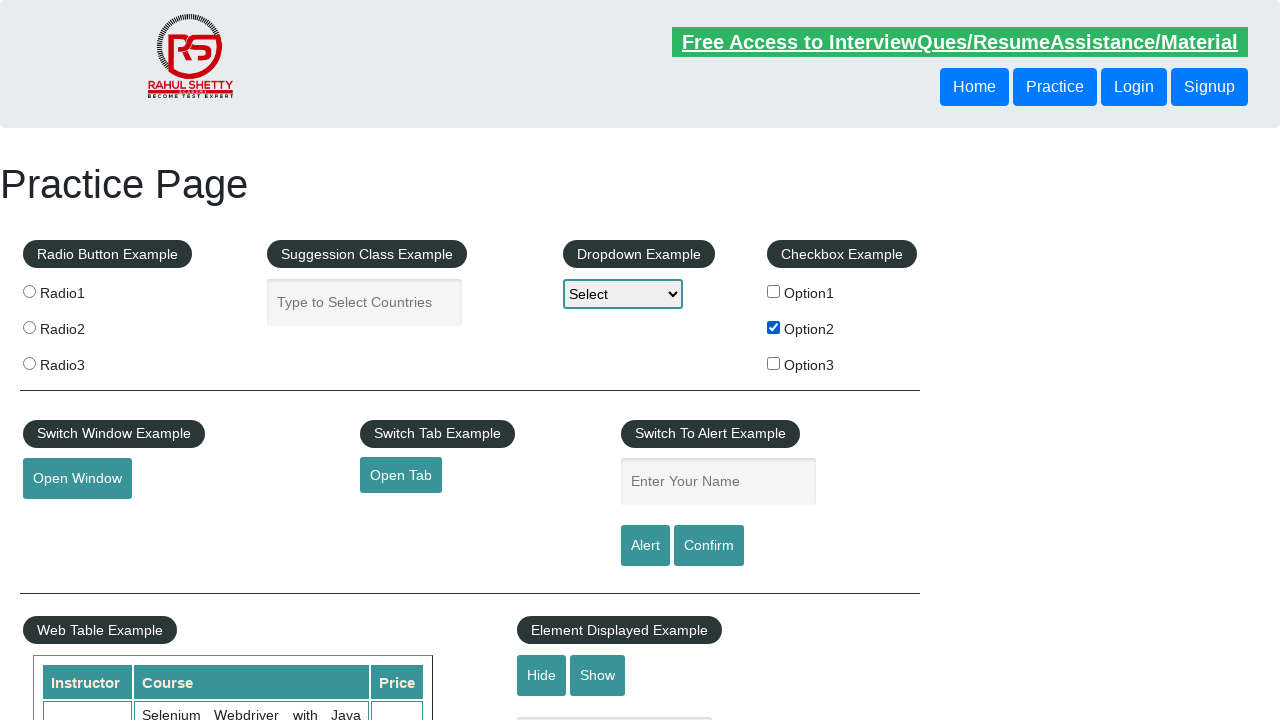